Tests hover functionality by hovering over an avatar element and verifying that the figcaption (additional user information) becomes visible.

Starting URL: http://the-internet.herokuapp.com/hovers

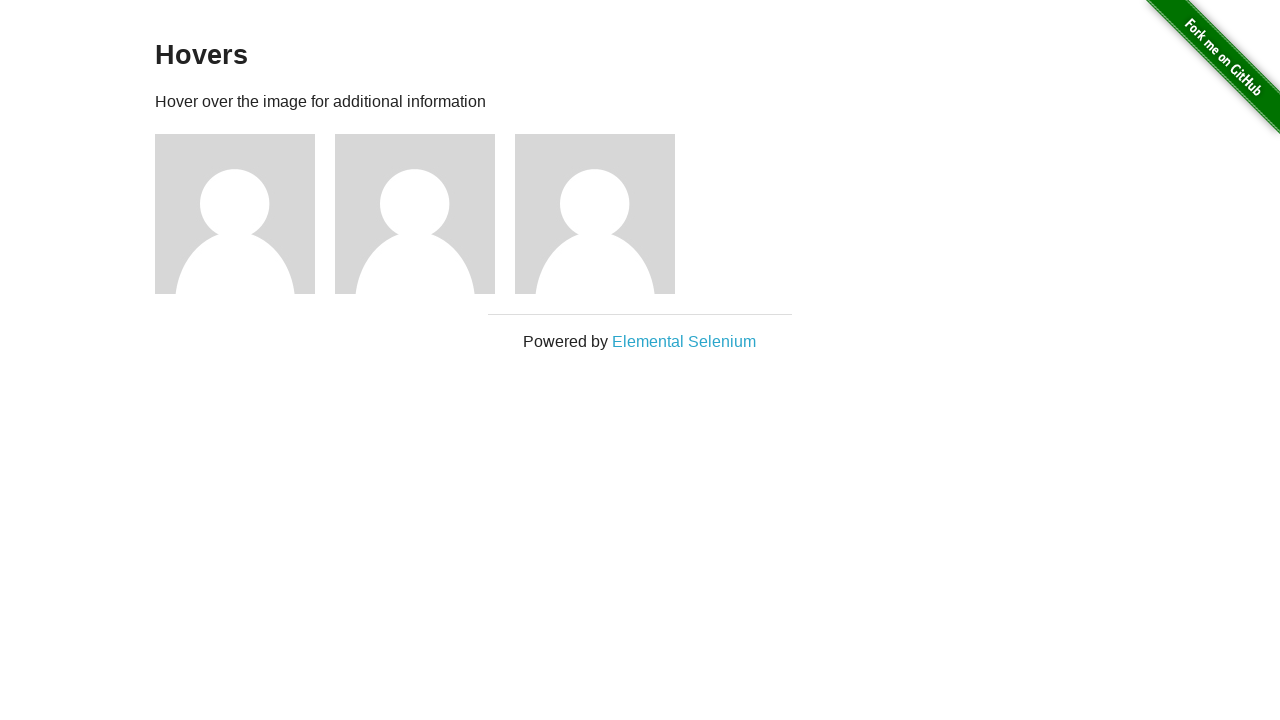

Located the first avatar figure element
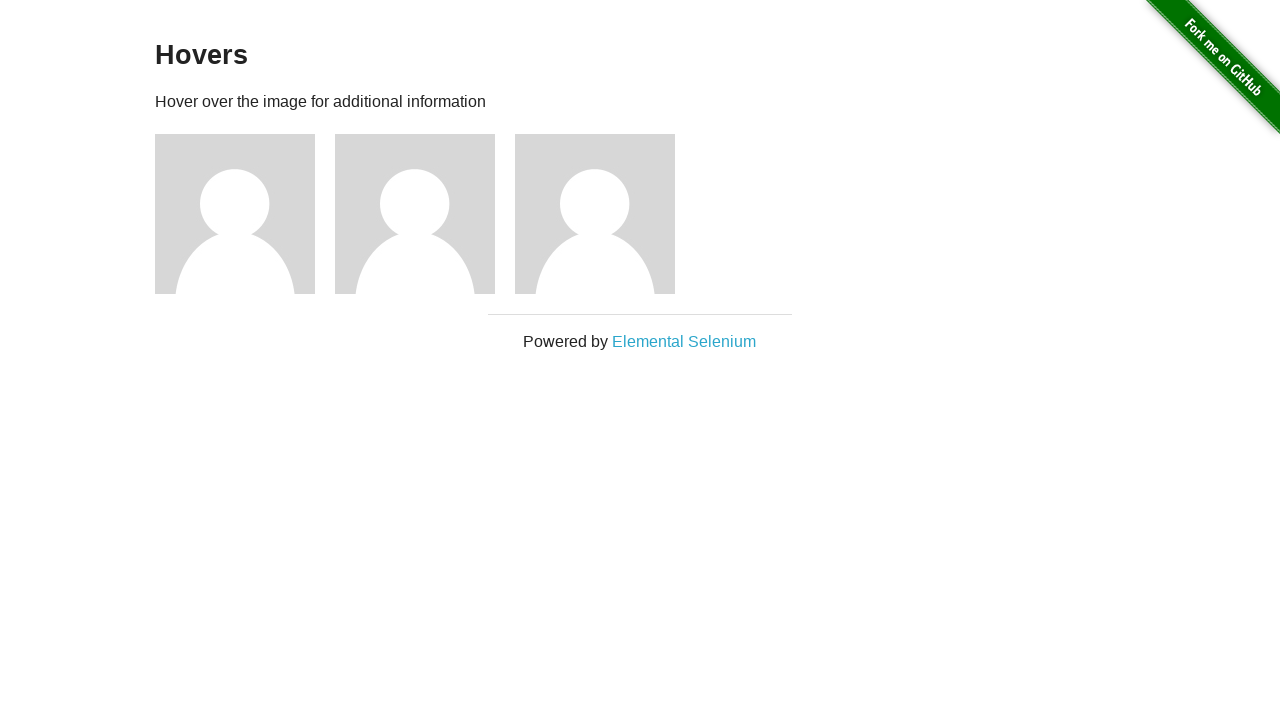

Hovered over the avatar element at (245, 214) on .figure >> nth=0
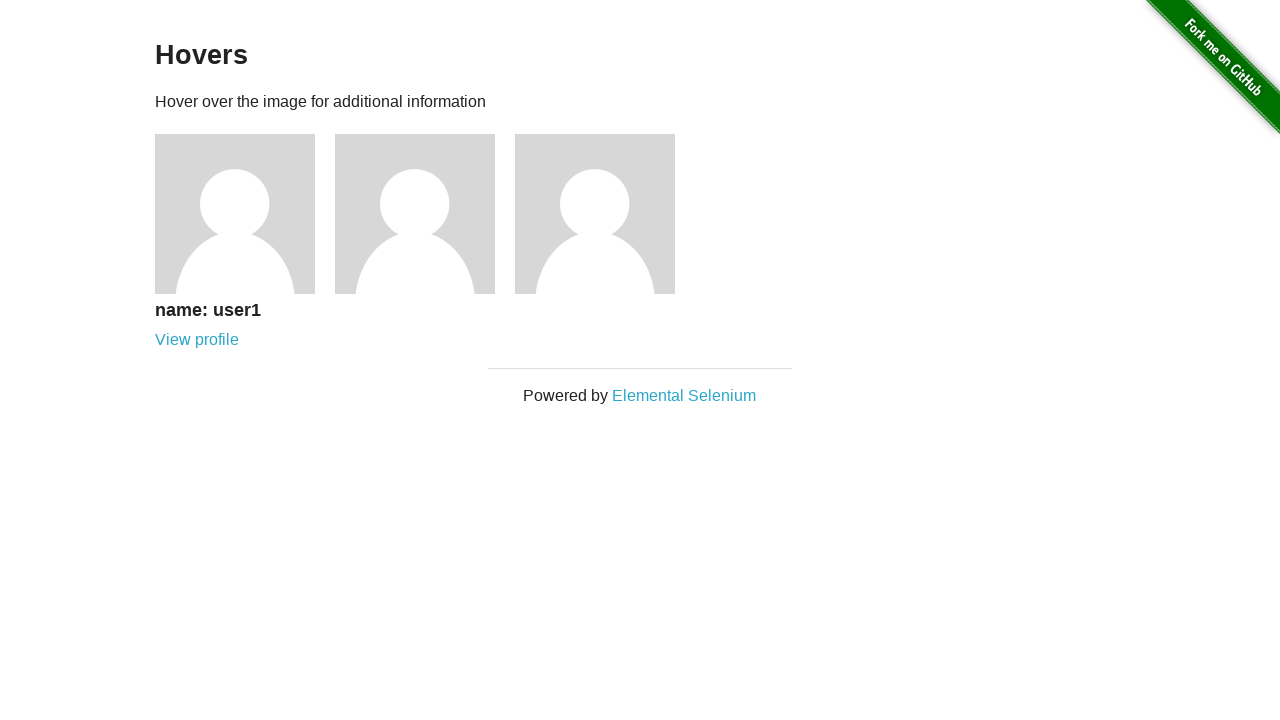

Figcaption element became visible after hover
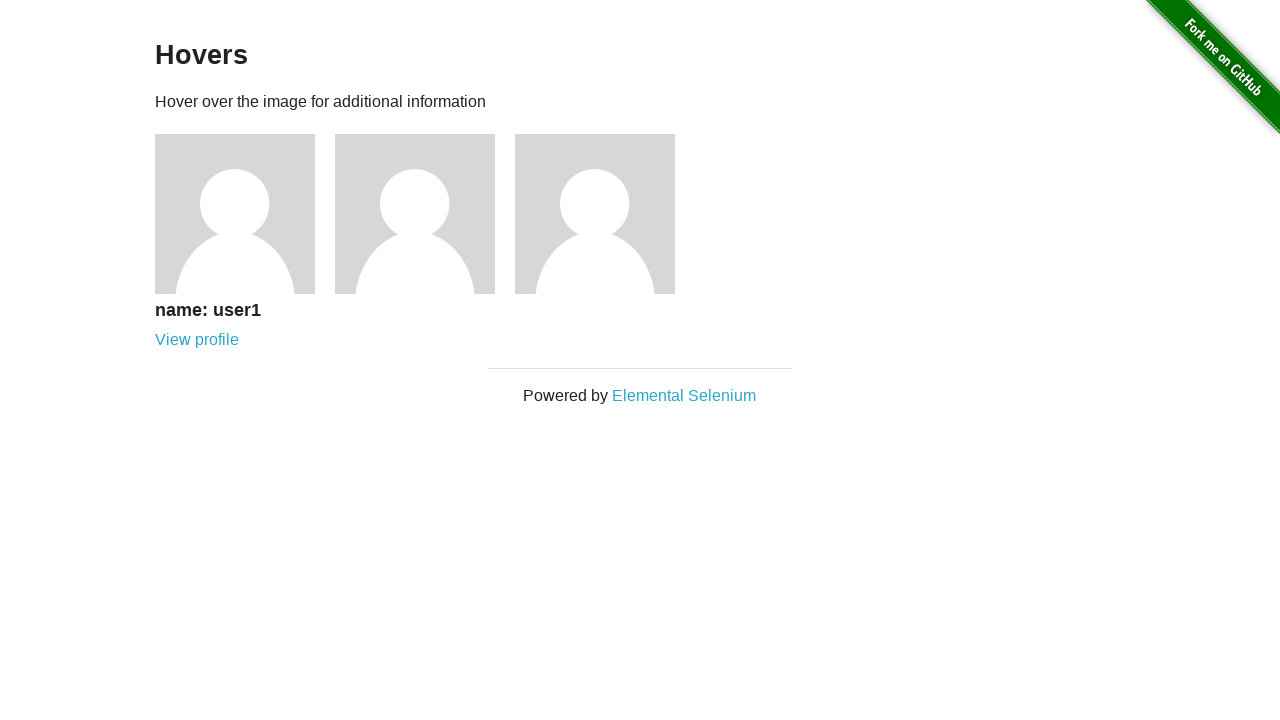

Verified that figcaption is visible
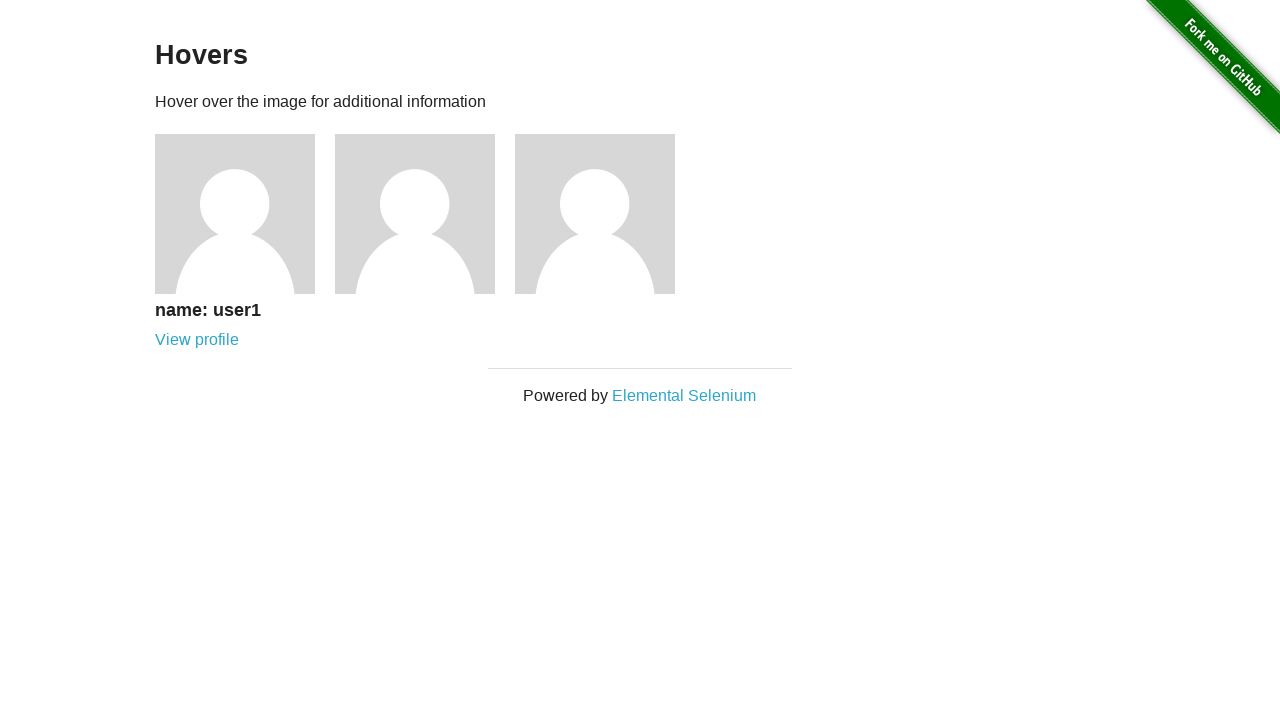

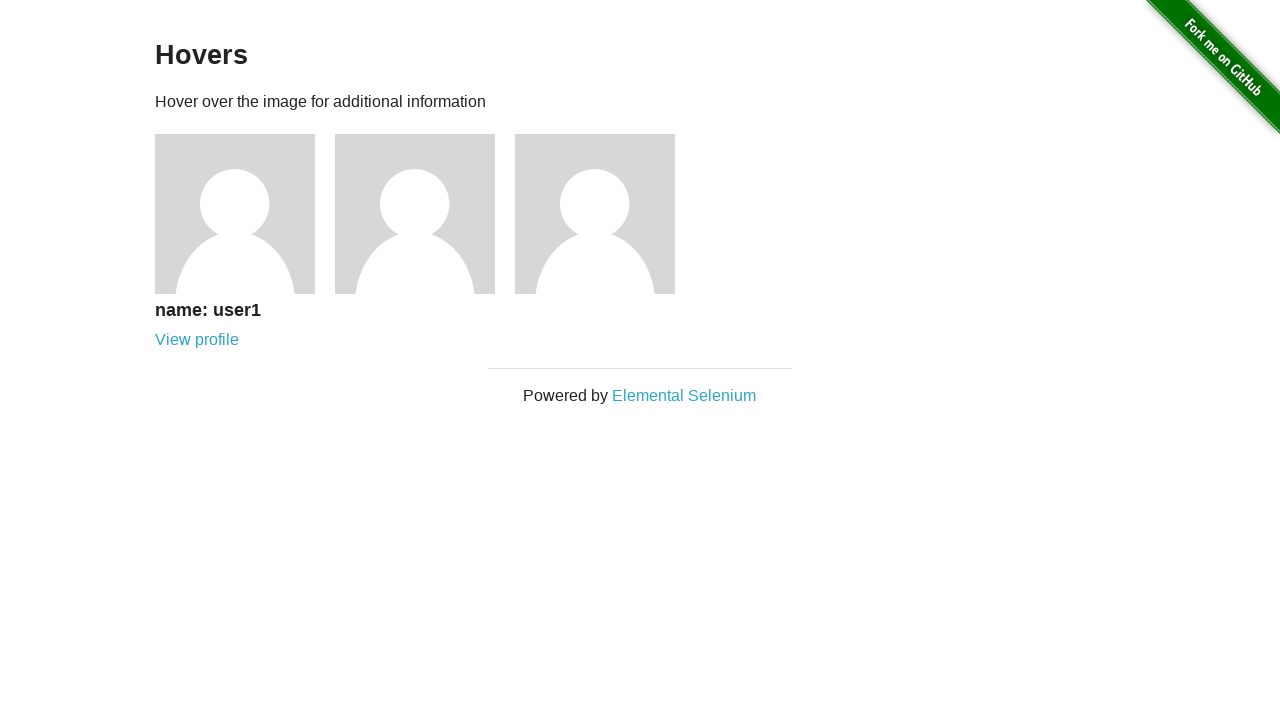